Tests a button click that triggers a verification message after a delay, verifying the success message appears

Starting URL: http://suninjuly.github.io/wait1.html

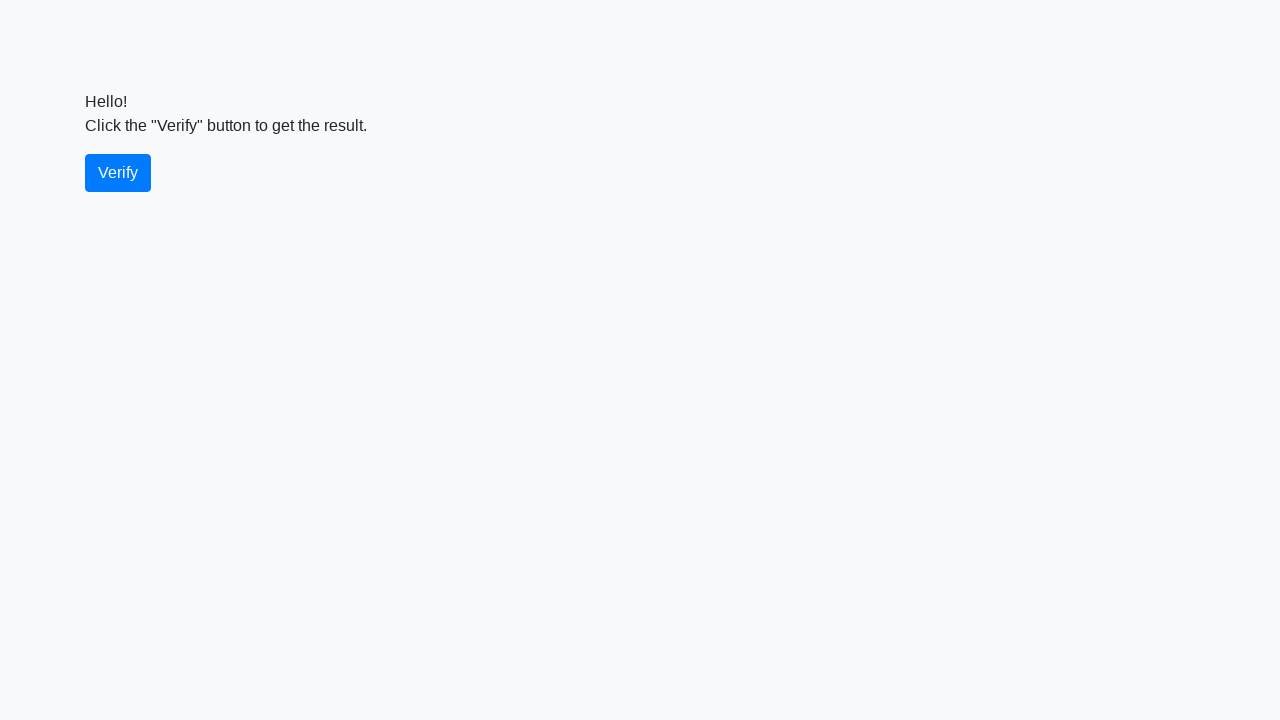

Clicked the button to trigger verification at (118, 173) on button.btn
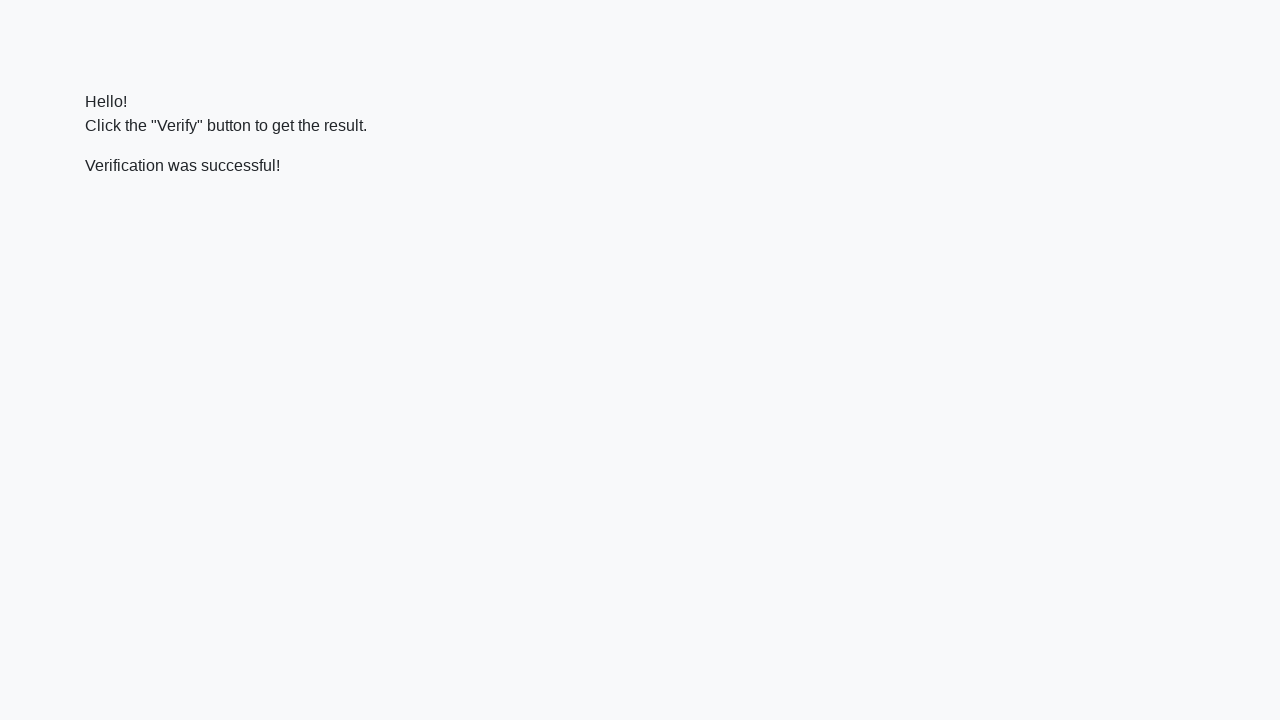

Waited for verification message to appear
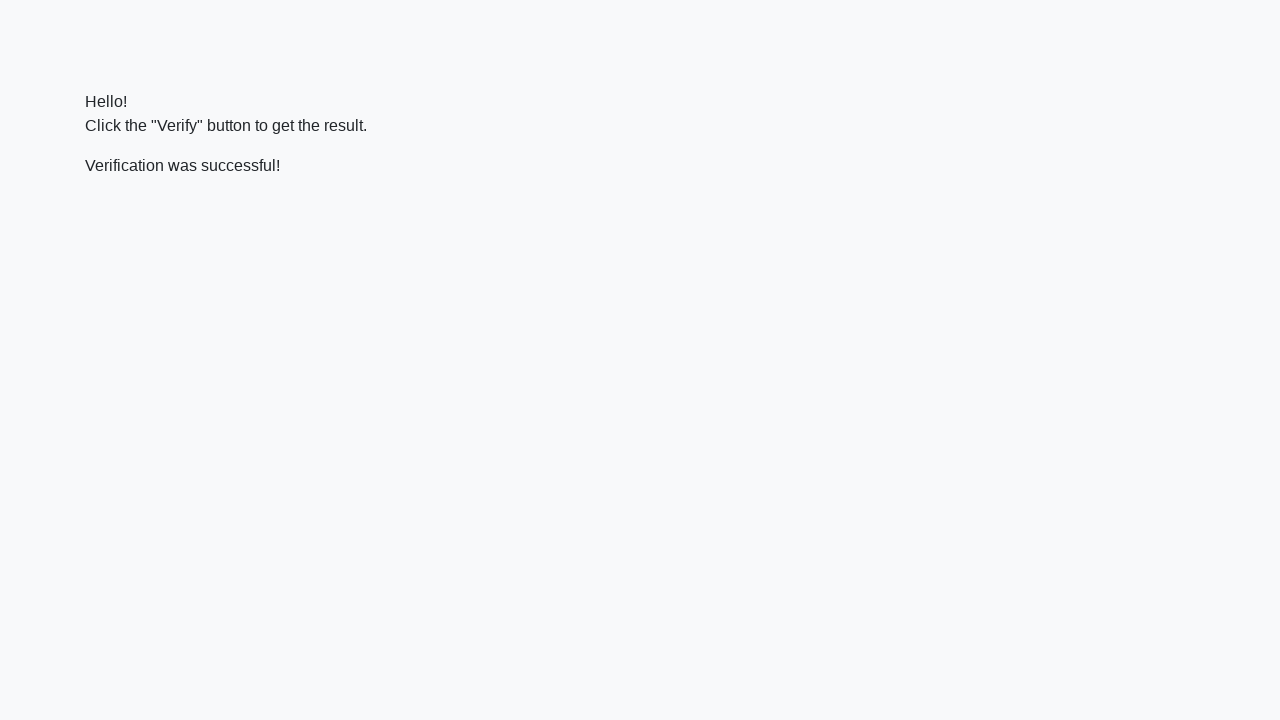

Verified success message contains 'Verification was successful!'
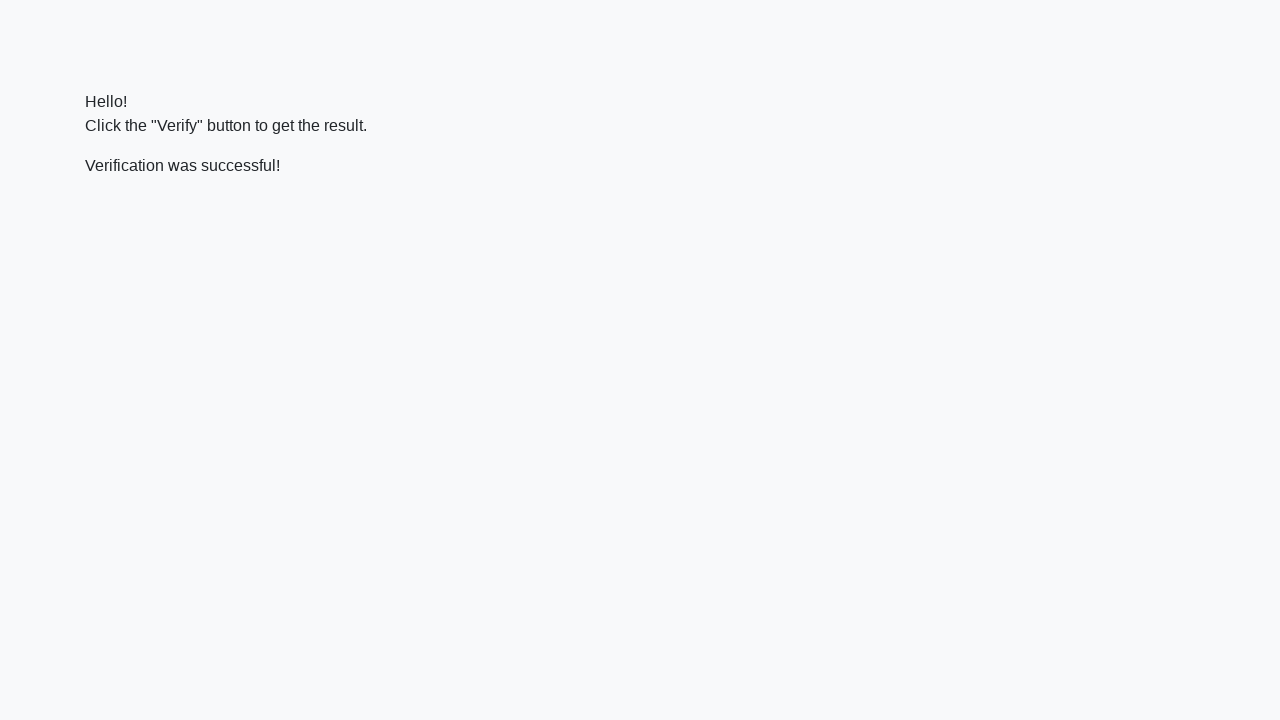

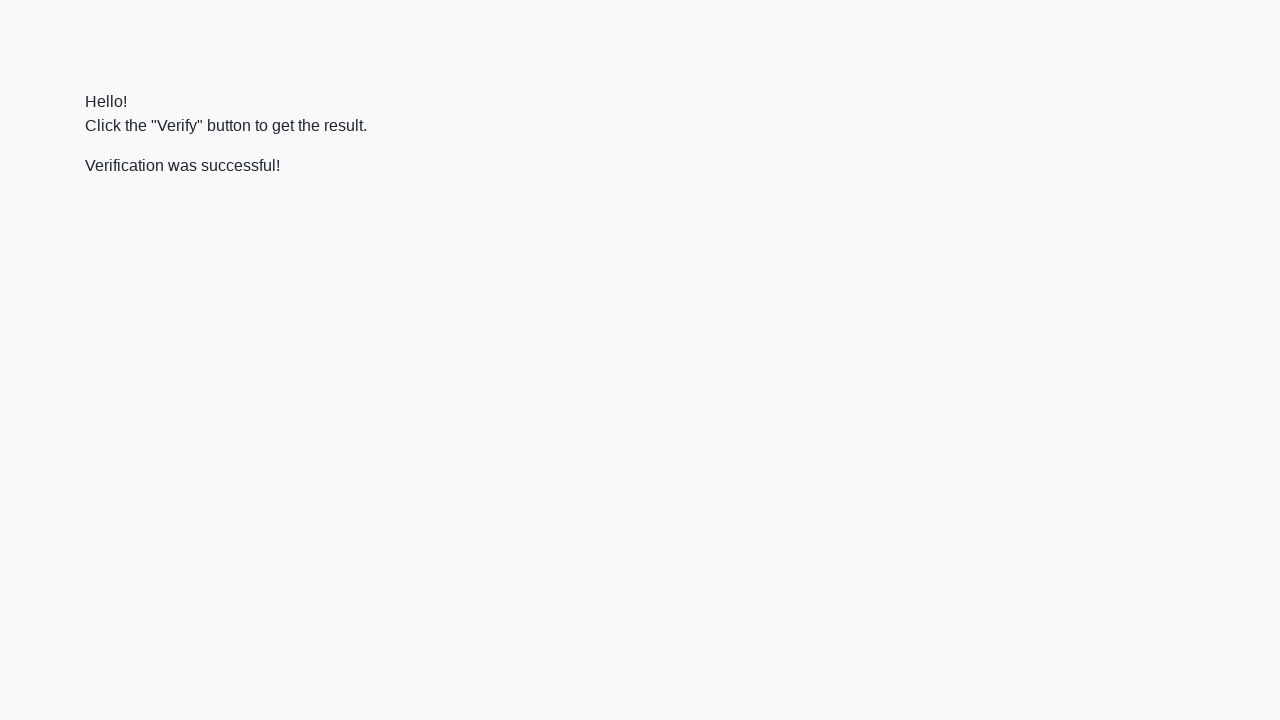